Tests that attempting to click on an element without waiting for it to be ready results in an error, verifying the need for explicit waits.

Starting URL: https://www.baeldung.com/

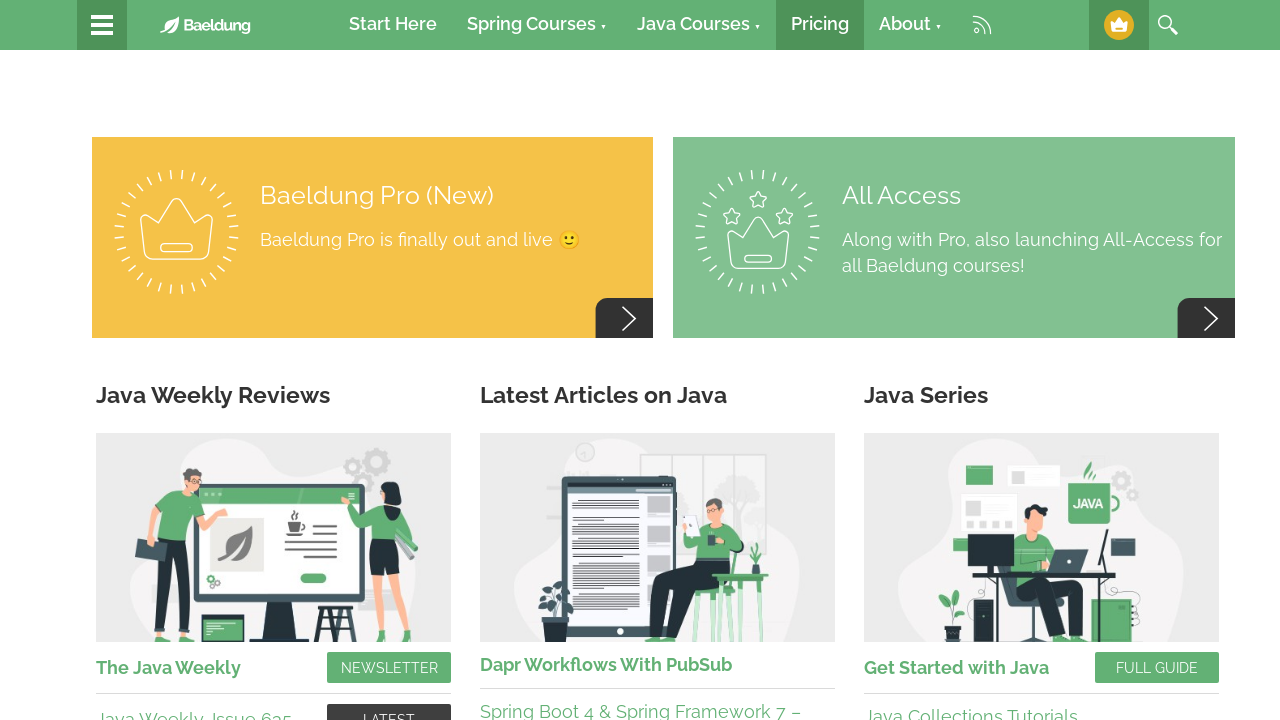

Navigated to https://www.baeldung.com/
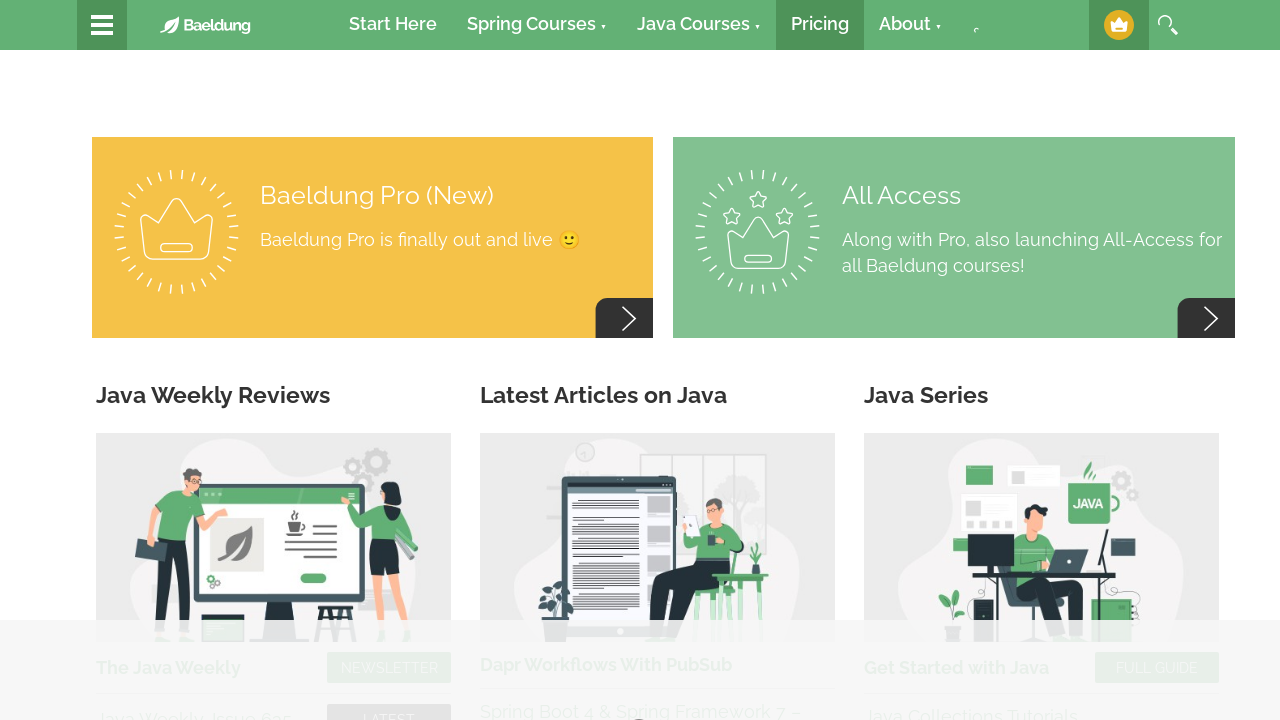

Failed to find 'About Baeldung' element within timeout: Page.wait_for_selector: Timeout 5000ms exceeded.
Call log:
  - waiting for locator("//h3[normalize-space()='About Baeldung']") to be visible
  -     14 × locator resolved to hidden <h3 class="dropdown--item_title">↵                About Baeldung↵              </h3>

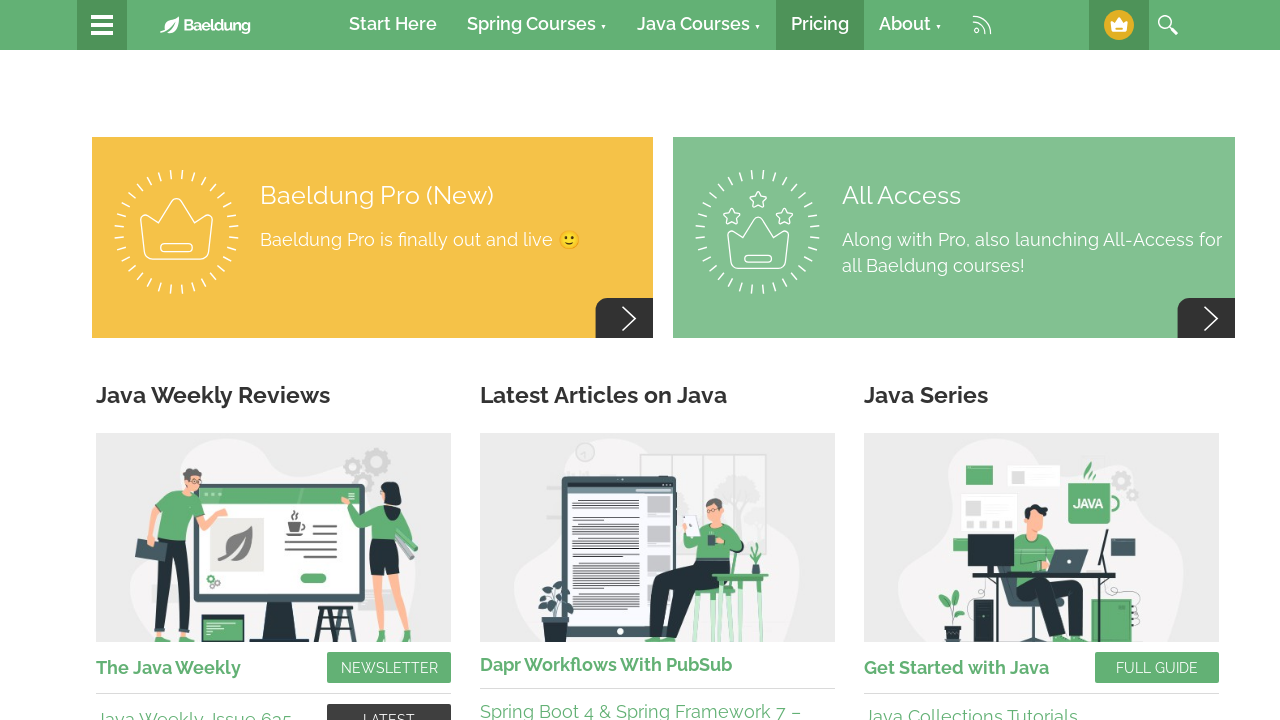

Element not interactable error occurred as expected: Page.click: Timeout 1000ms exceeded.
Call log:
  - waiting for locator("//h3[normalize-space()='About Baeldung']")
  -     - locator resolved to <h3 class="dropdown--item_title">↵                About Baeldung↵              </h3>
  -   - attempting click action
  -     2 × waiting for element to be visible, enabled and stable
  -       - element is not visible
  -     - retrying click action
  -     - waiting 20ms
  -     2 × waiting for element to be visible, enabled and stable
  -       - element is not visible
  -     - retrying click action
  -       - waiting 100ms
  -     2 × waiting for element to be visible, enabled and stable
  -       - element is not visible
  -     - retrying click action
  -       - waiting 500ms
 on //h3[normalize-space()='About Baeldung']
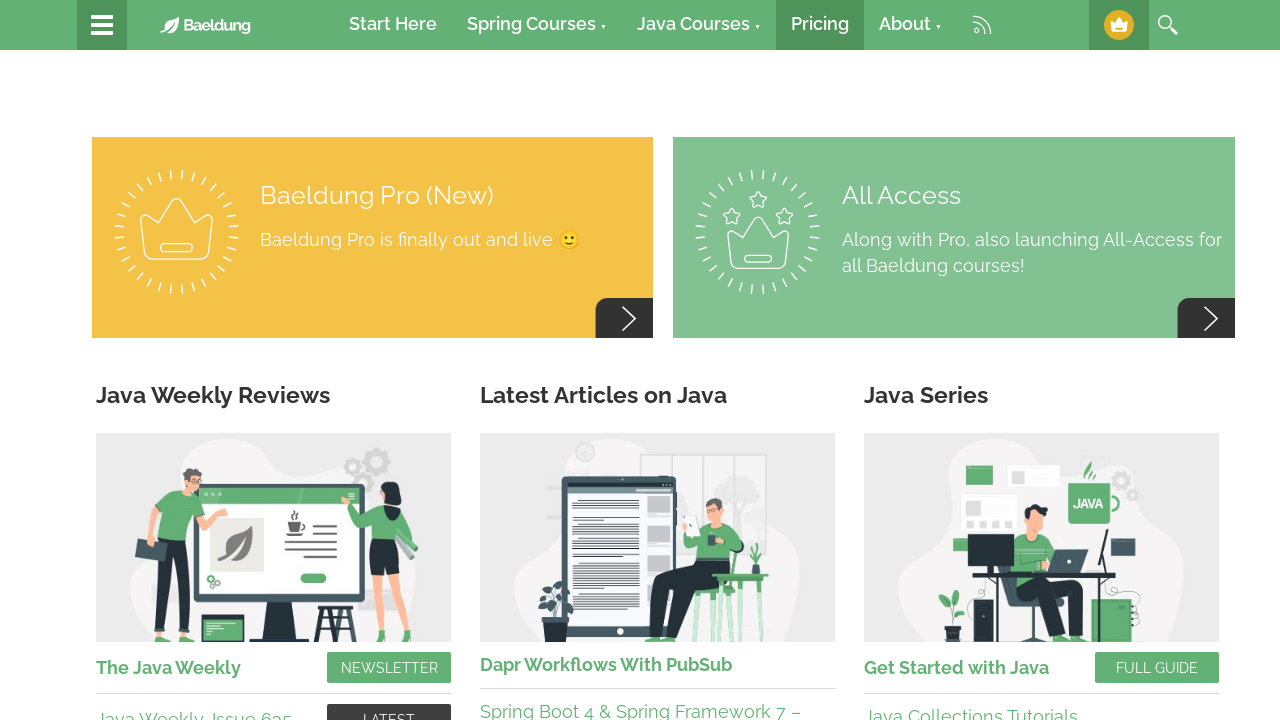

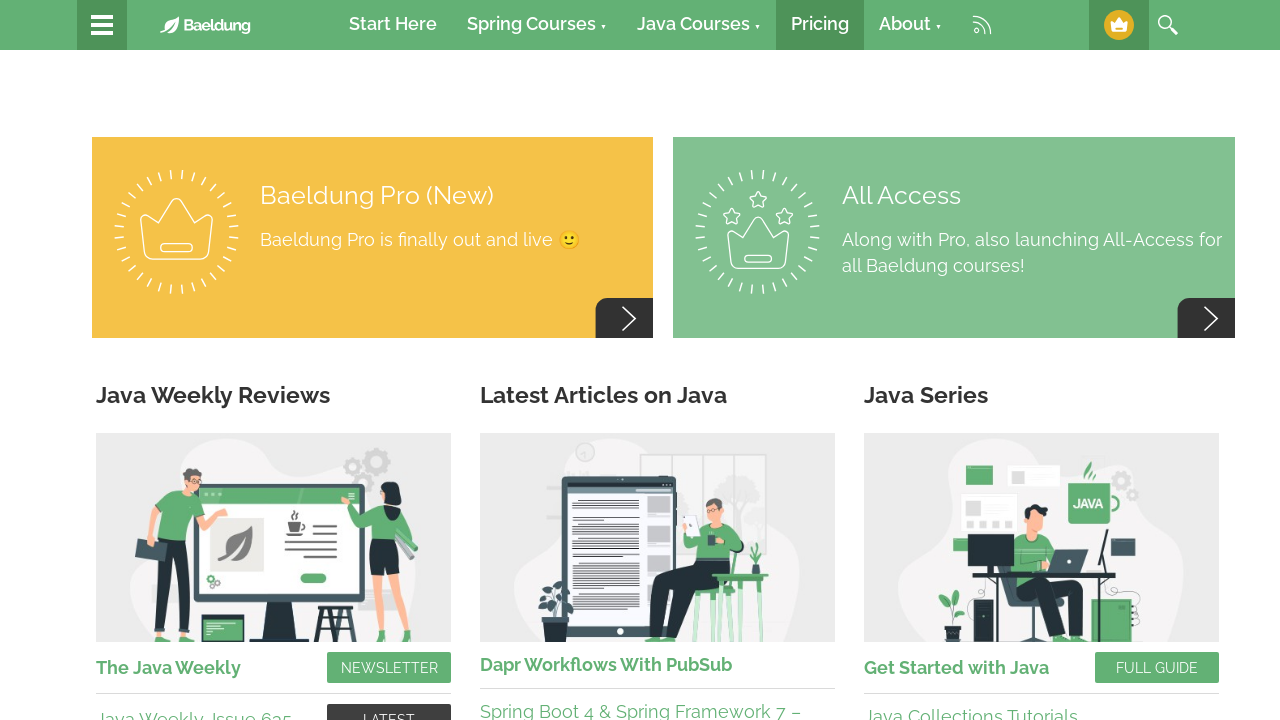